Navigates to the button page, hovers over a button, and observes background color change

Starting URL: https://www.leafground.com/

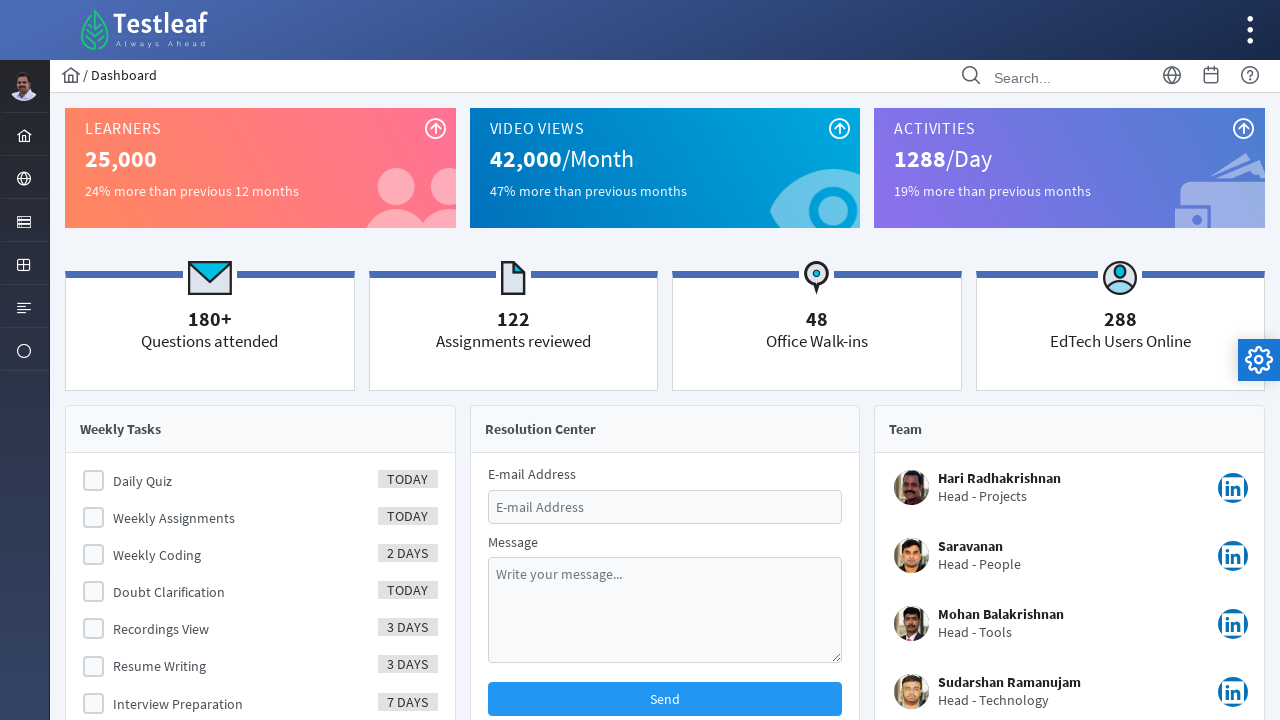

Clicked menu item to expand navigation at (24, 220) on #menuform\:j_idt40
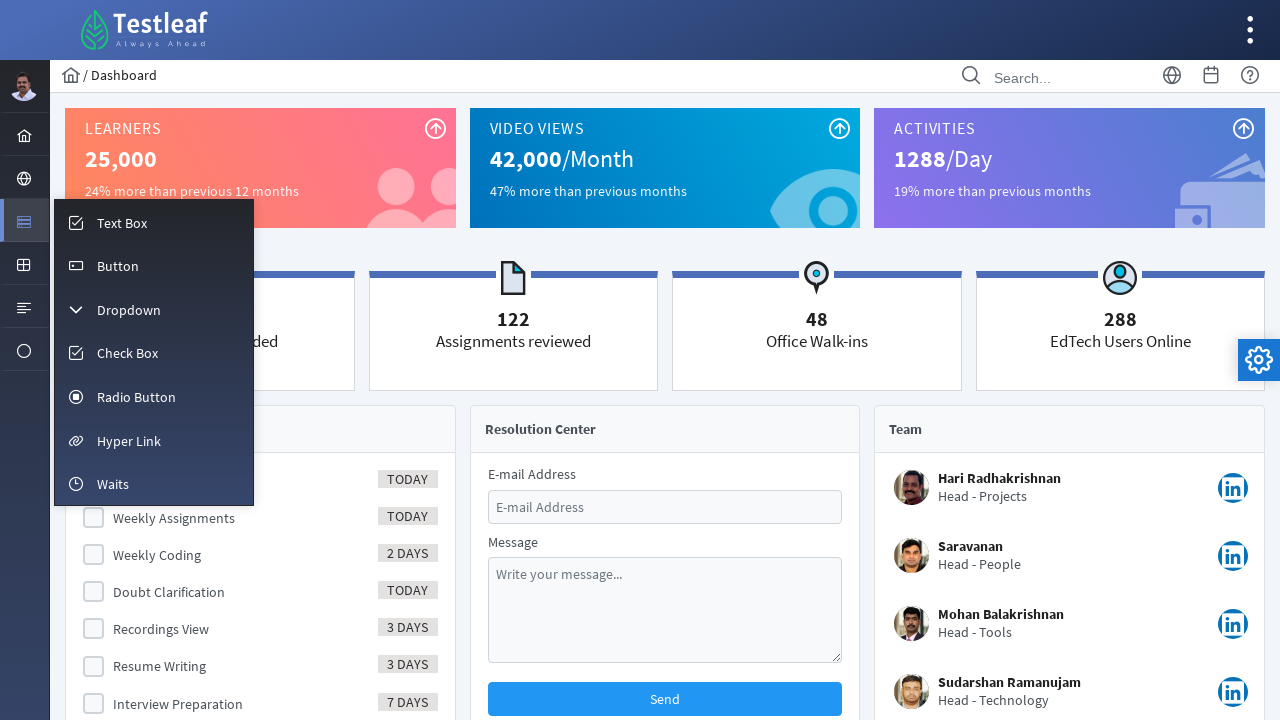

Clicked button menu option at (154, 265) on #menuform\:m_button
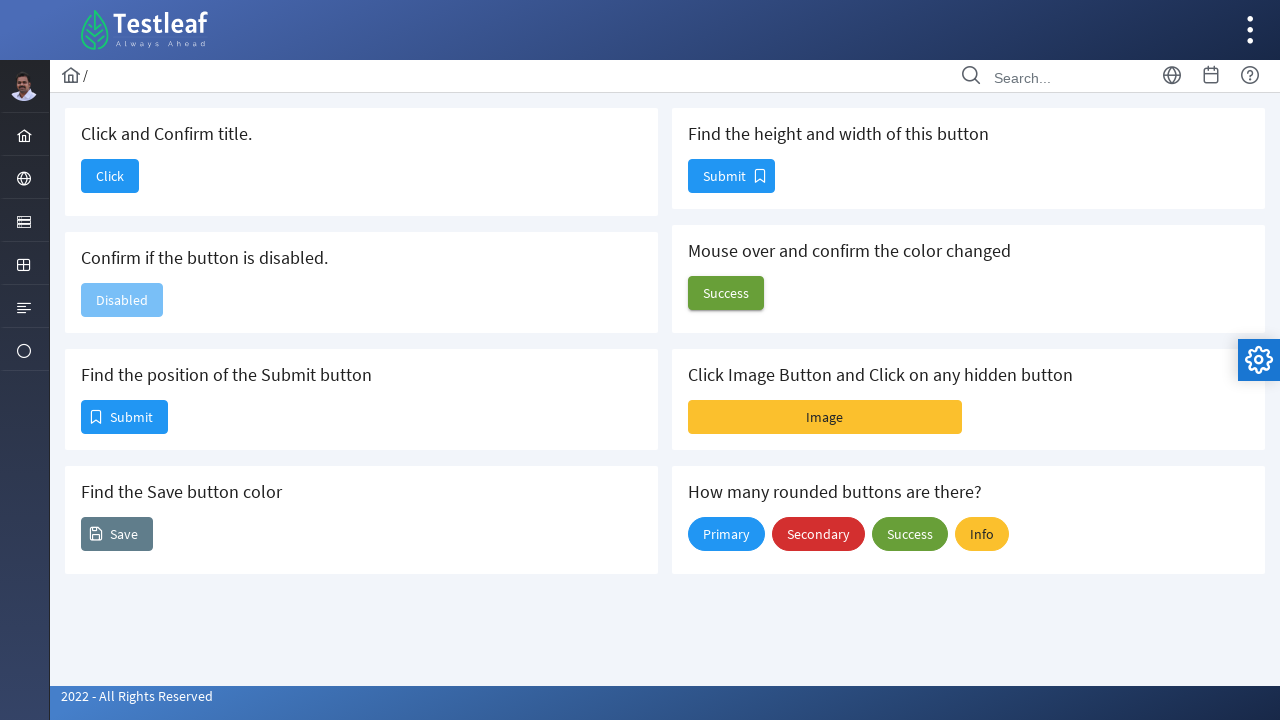

Located test button element
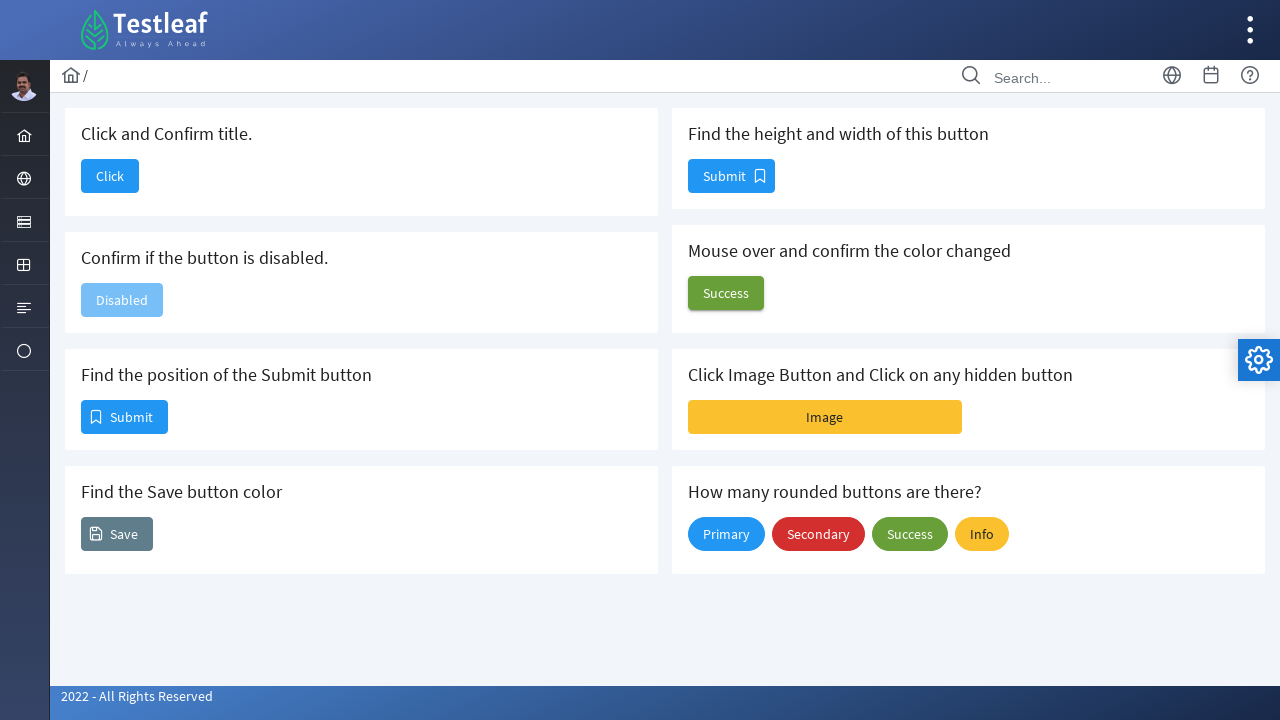

Hovered over test button and observed background color change at (726, 293) on #j_idt88\:j_idt100
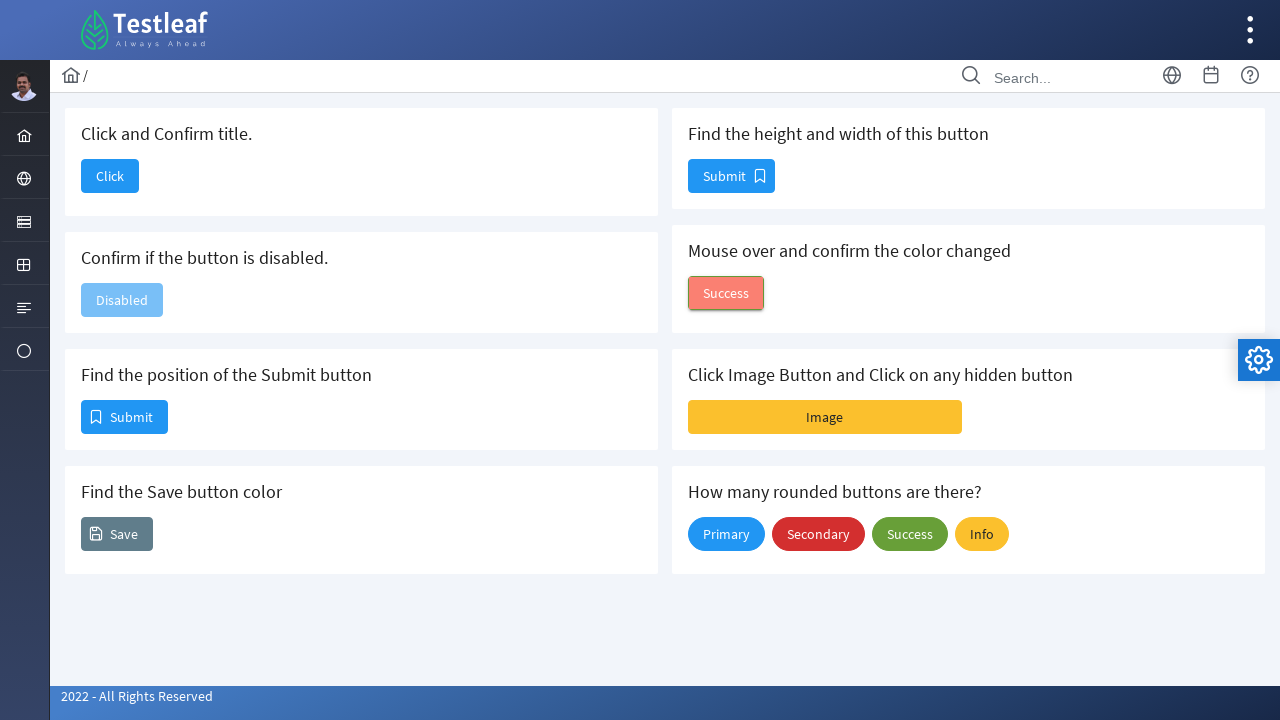

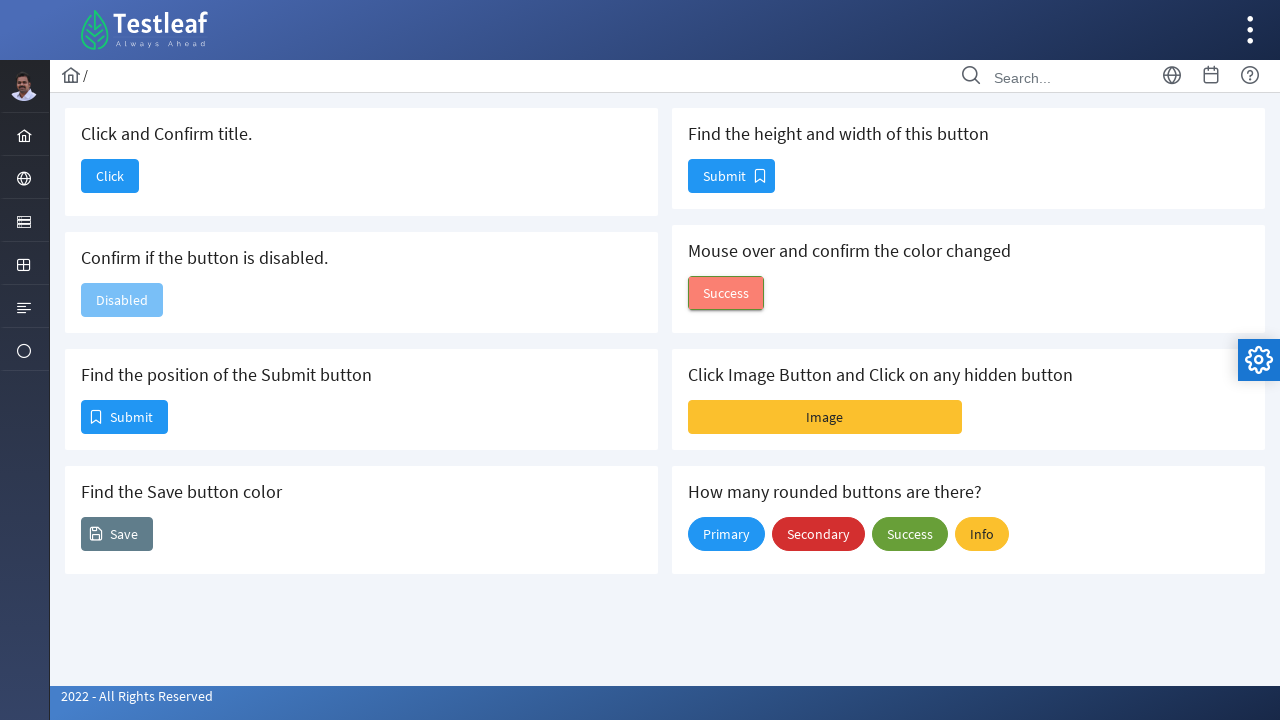